Tests multi-window handling by opening a new tab, extracting course name from the second page, and filling it into a form field on the original page

Starting URL: https://rahulshettyacademy.com/angularpractice/

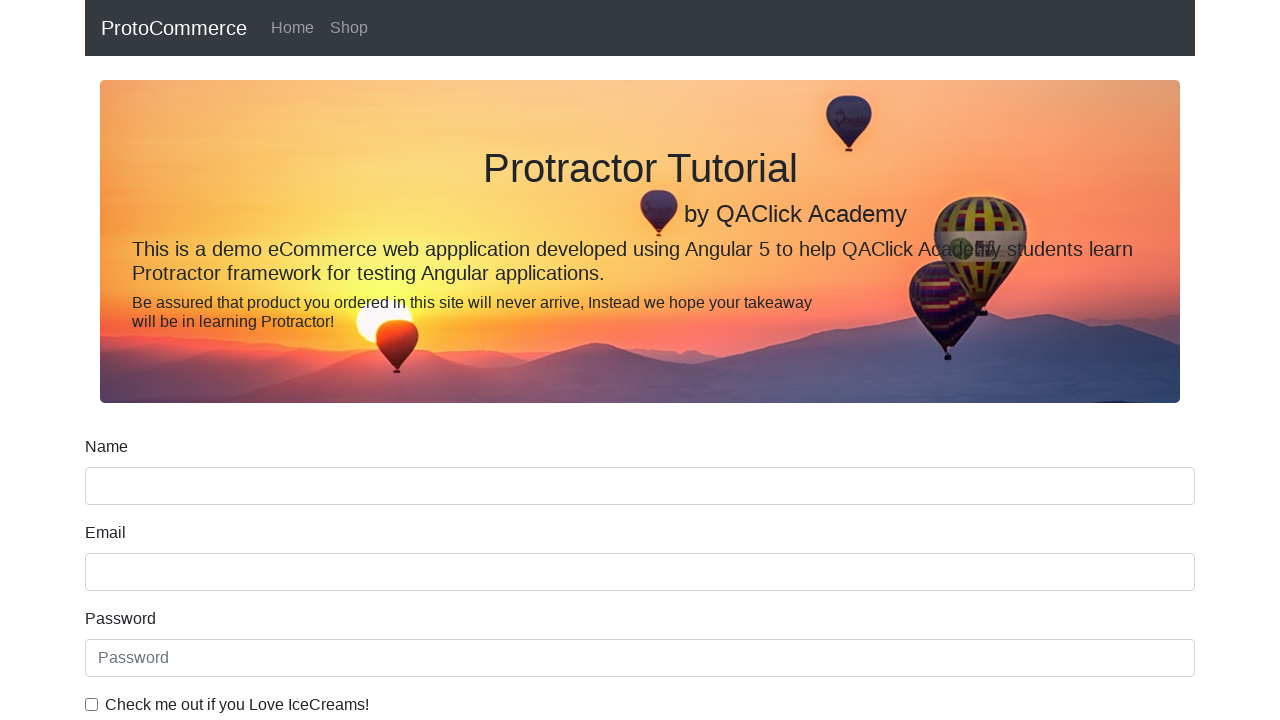

Stored original page context
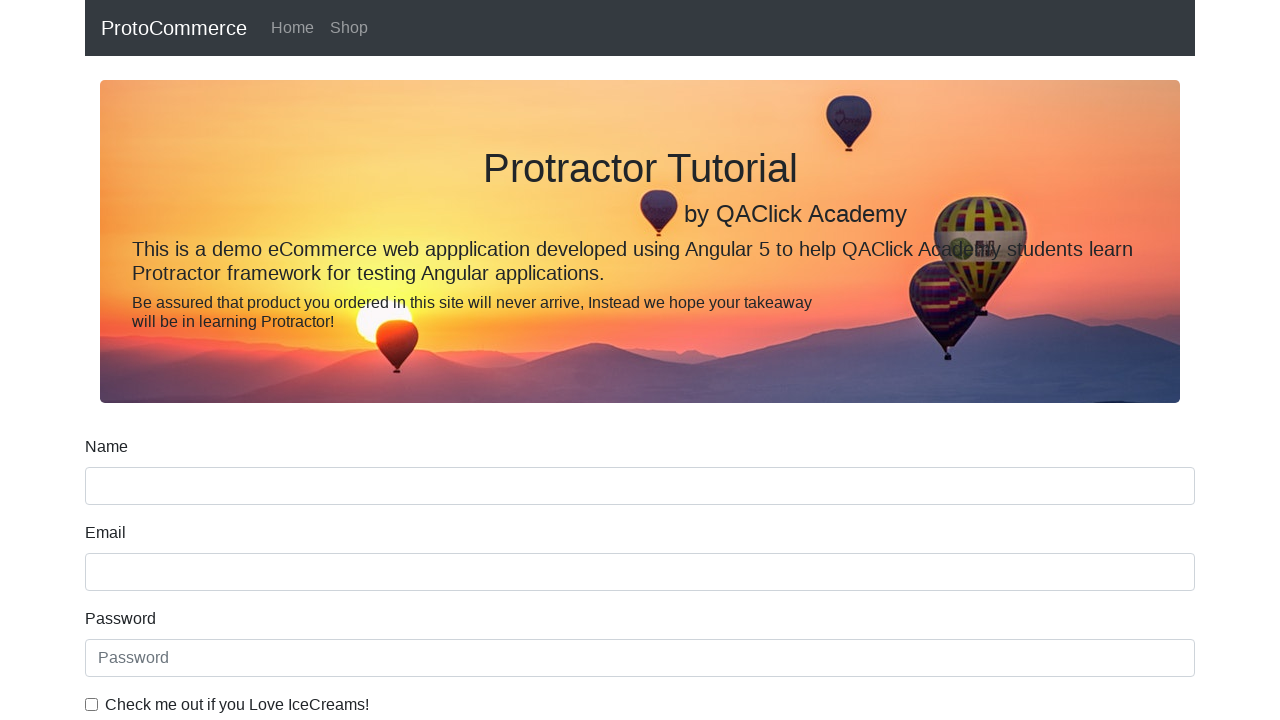

Opened a new tab
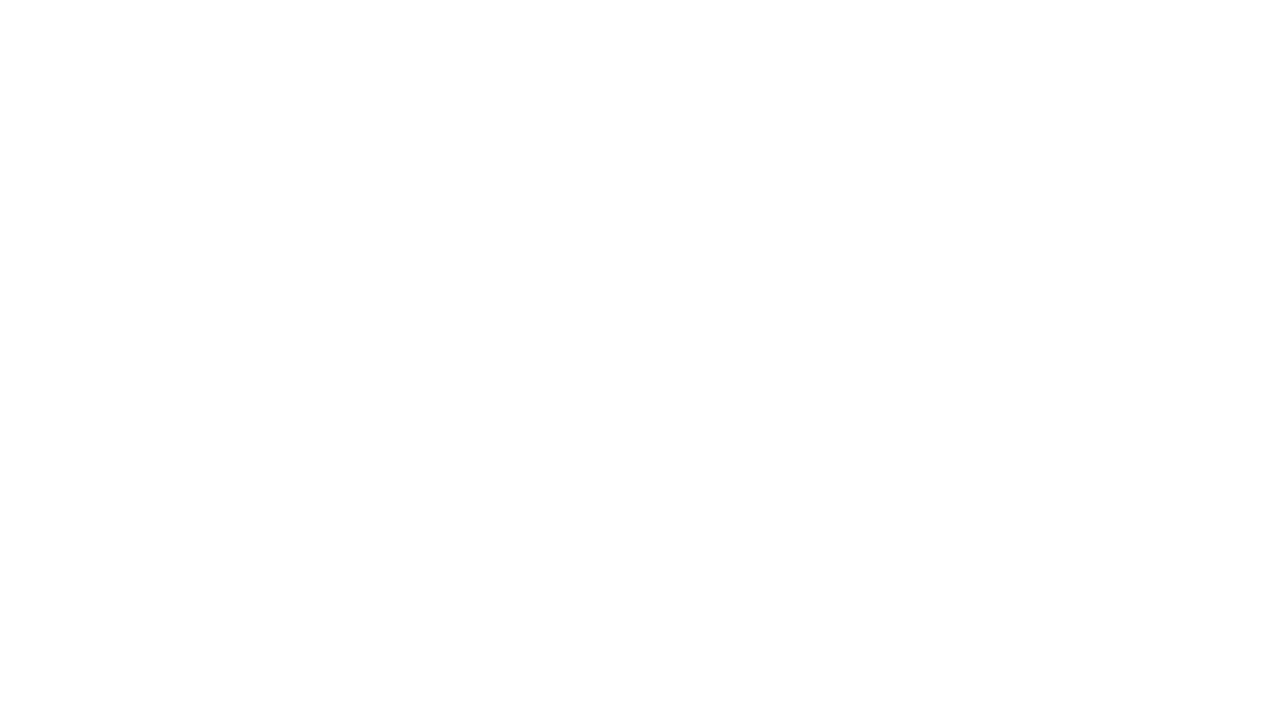

Navigated to Rahul Shetty Academy home page in new tab
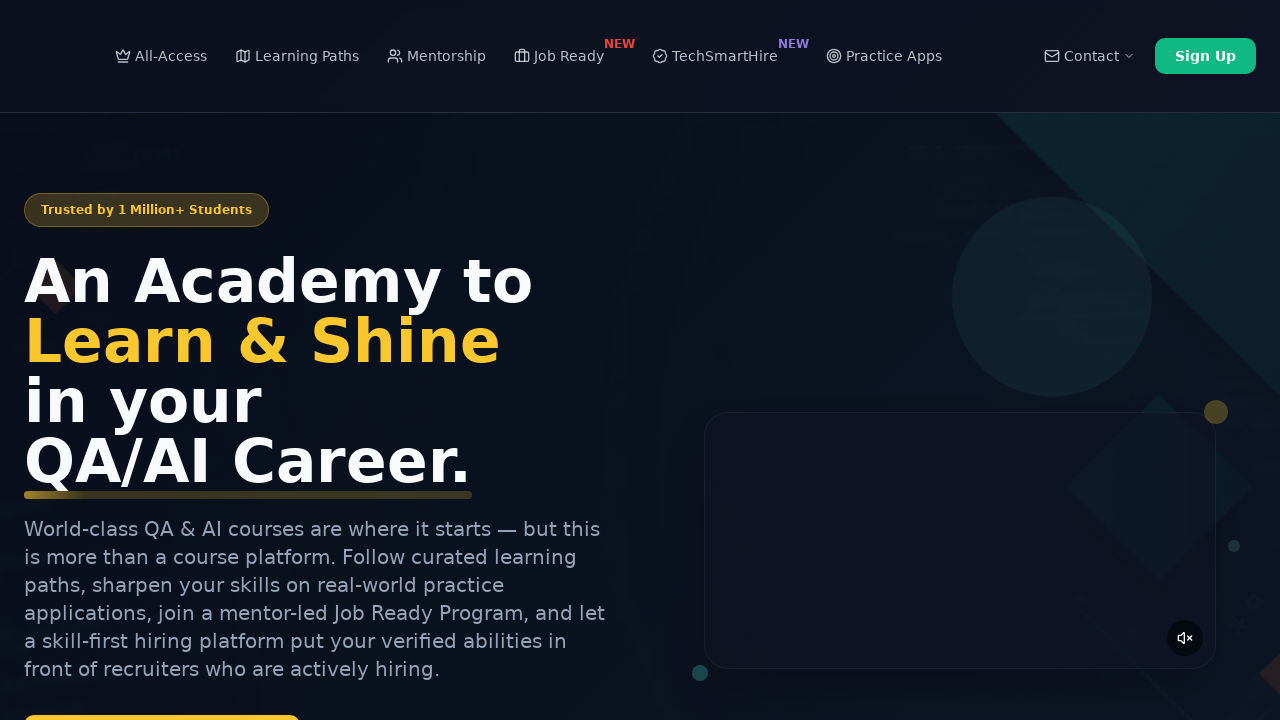

Located course links on the page
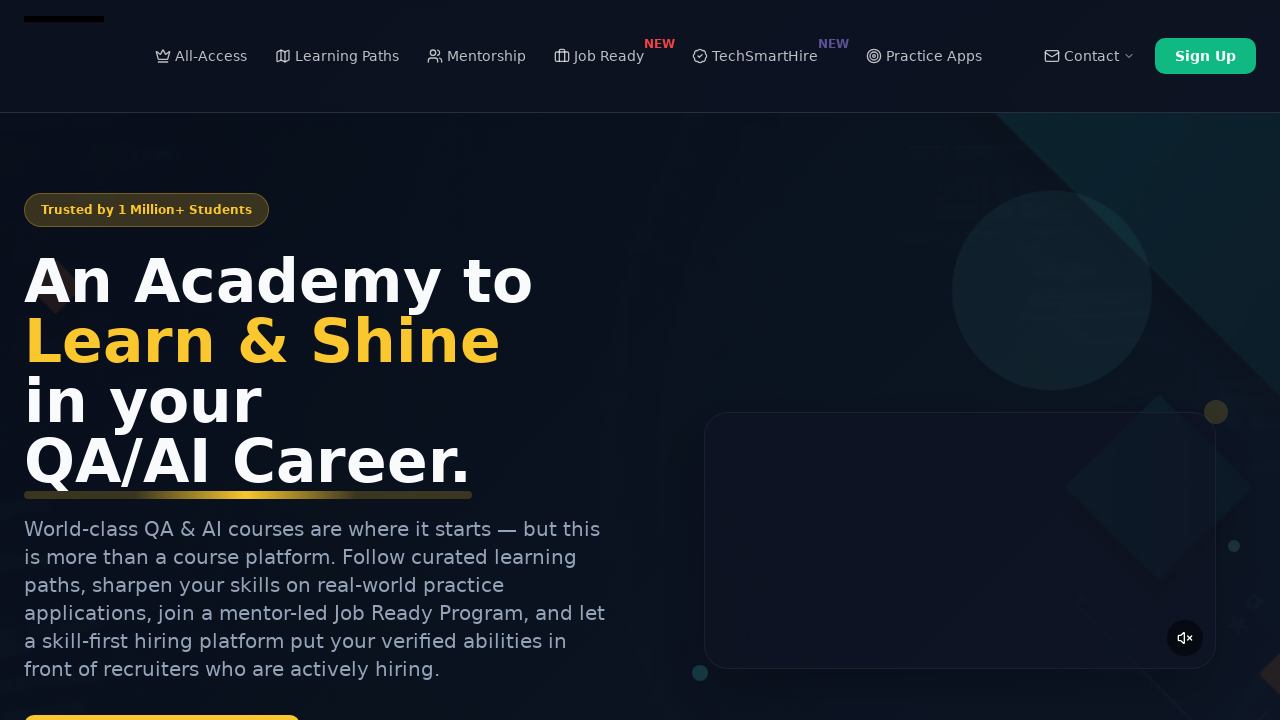

Extracted course name: Playwright Testing
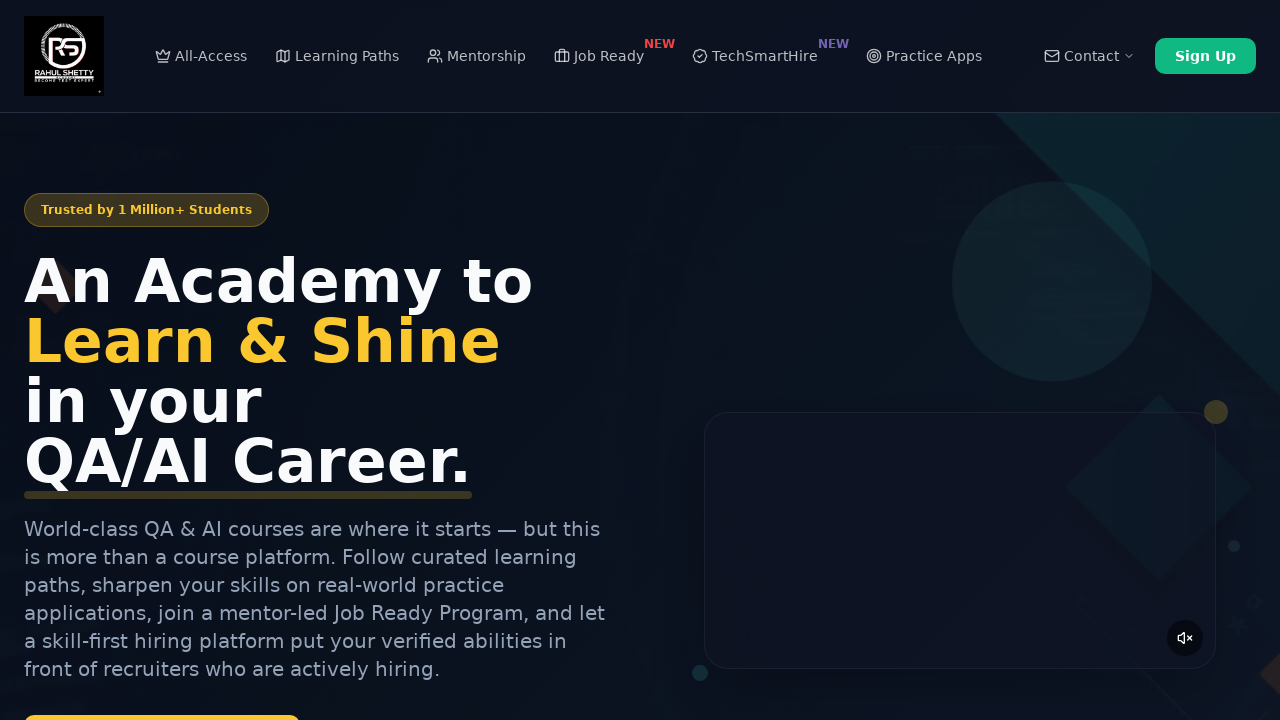

Closed the new tab
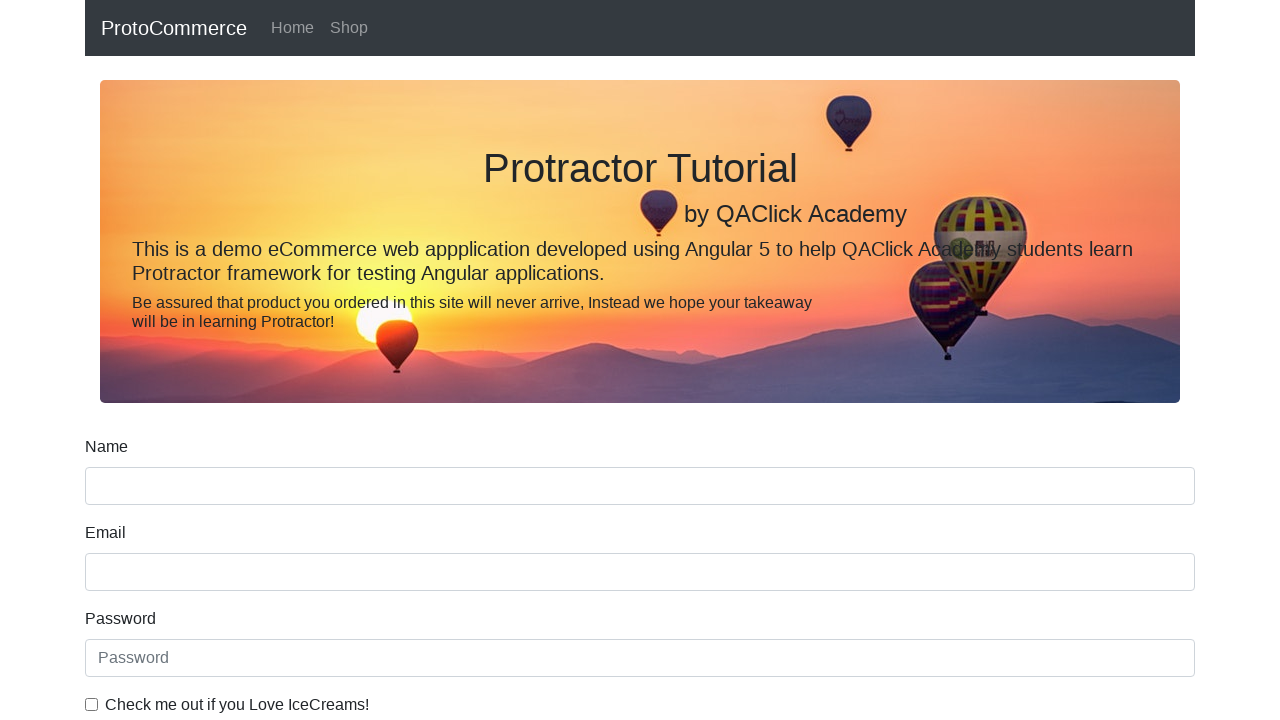

Filled form field with course name: Playwright Testing on [name='name']:nth-child(2)
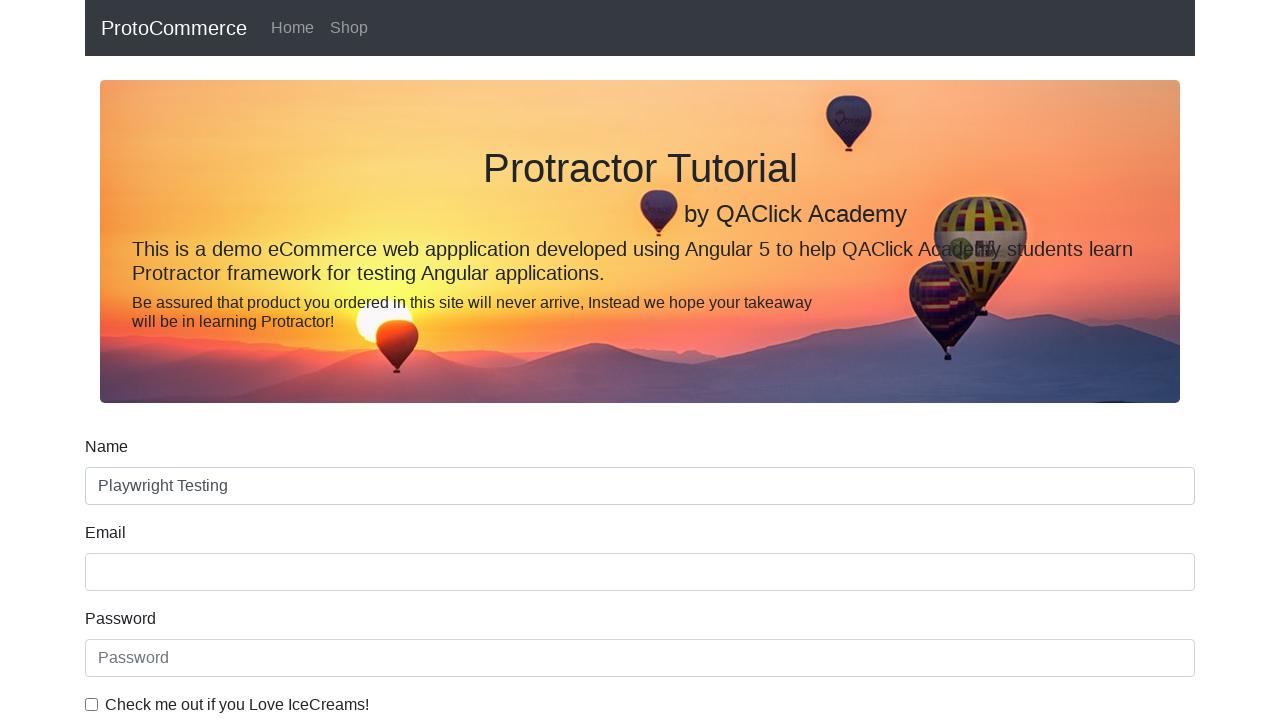

Clicked the submit button at (123, 491) on .btn.btn-success
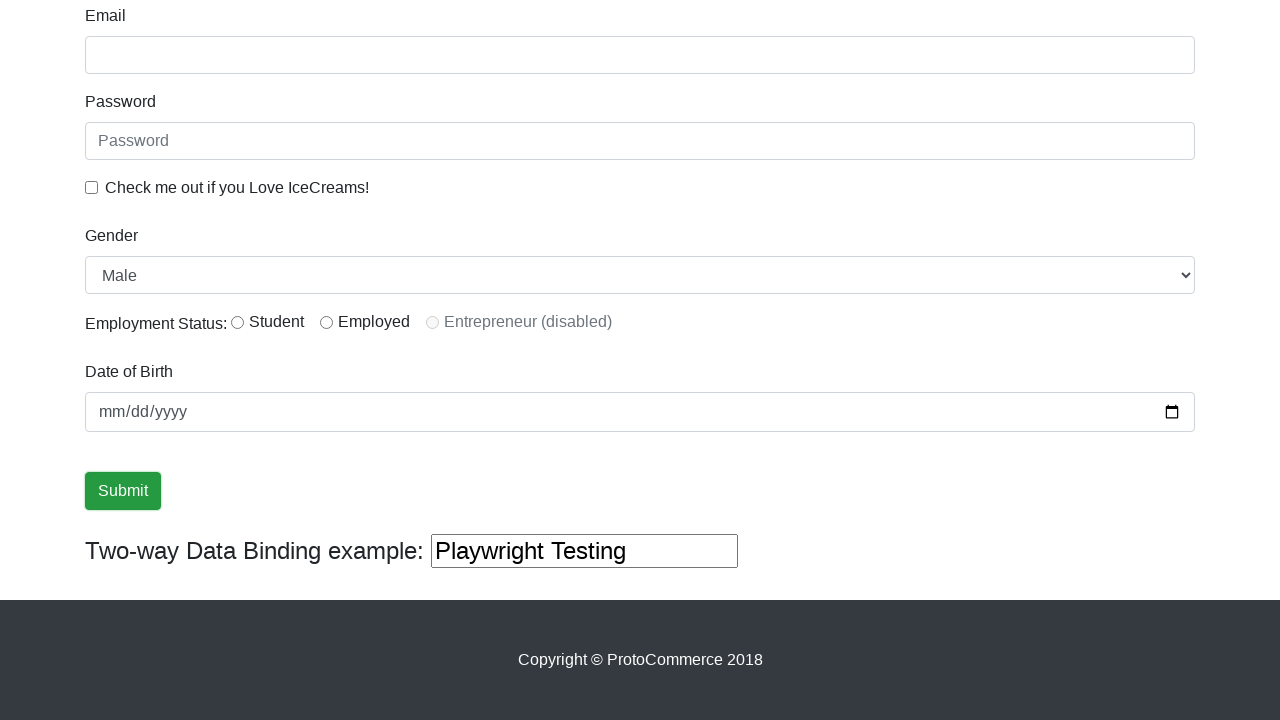

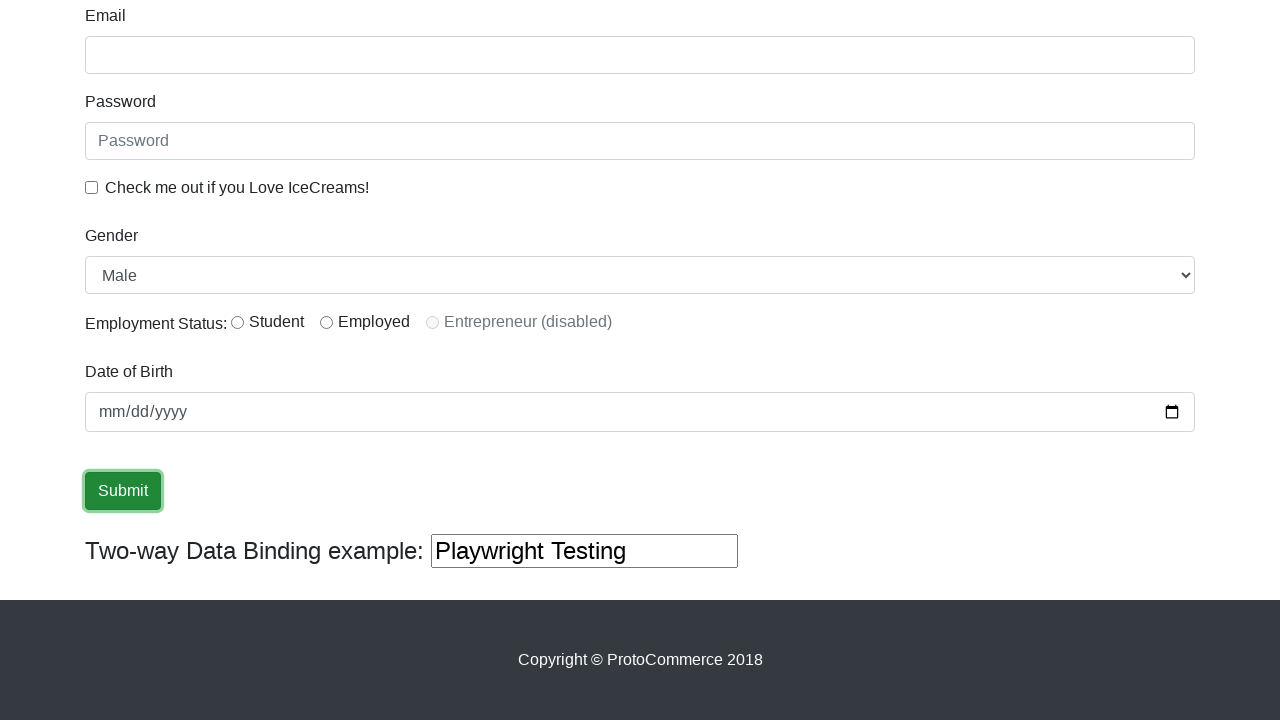